Tests scrolling down to the View More button on the Specialists page

Starting URL: https://famcare.app/

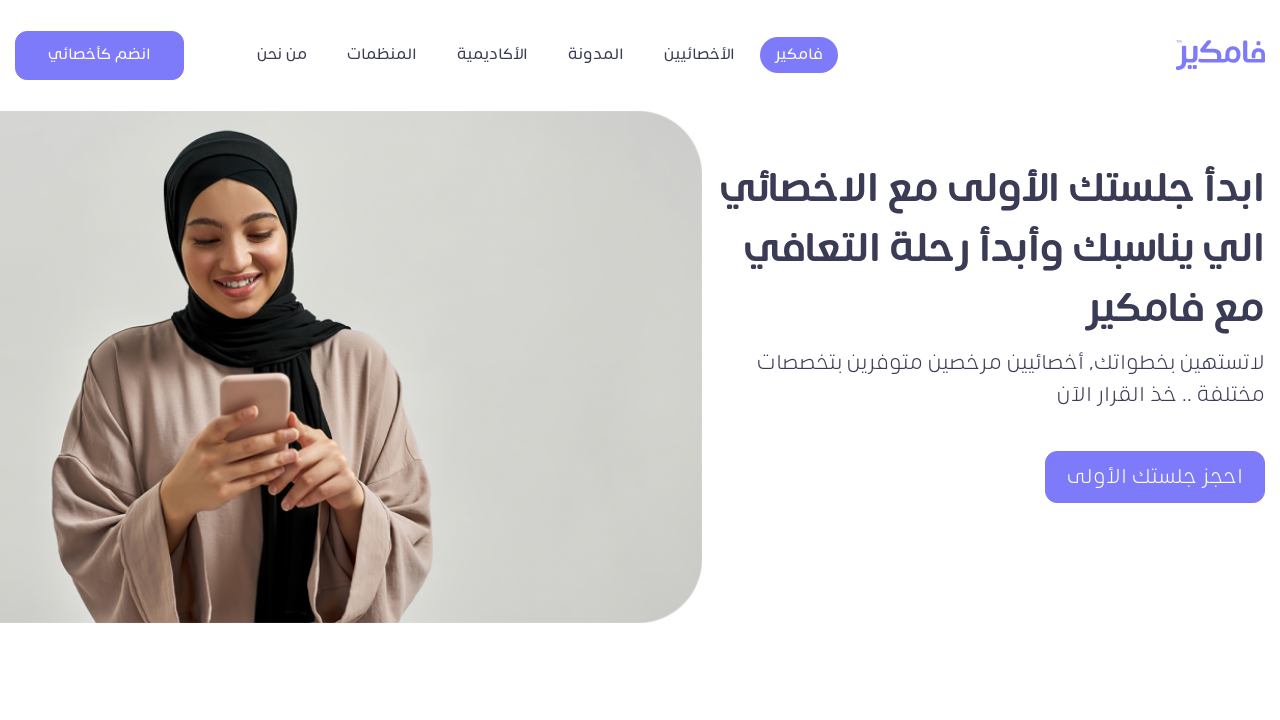

Clicked Specialists menu item to navigate to Specialists page at (700, 55) on #menu-item-1026
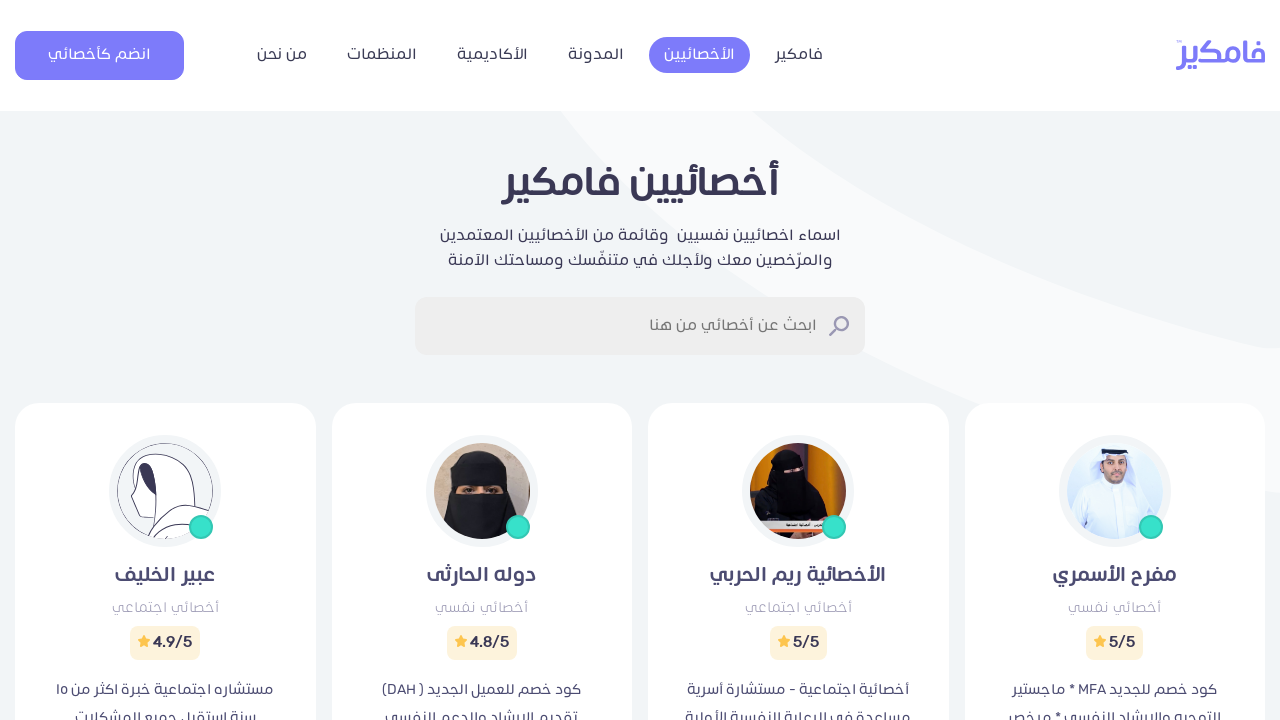

Located the View More button element
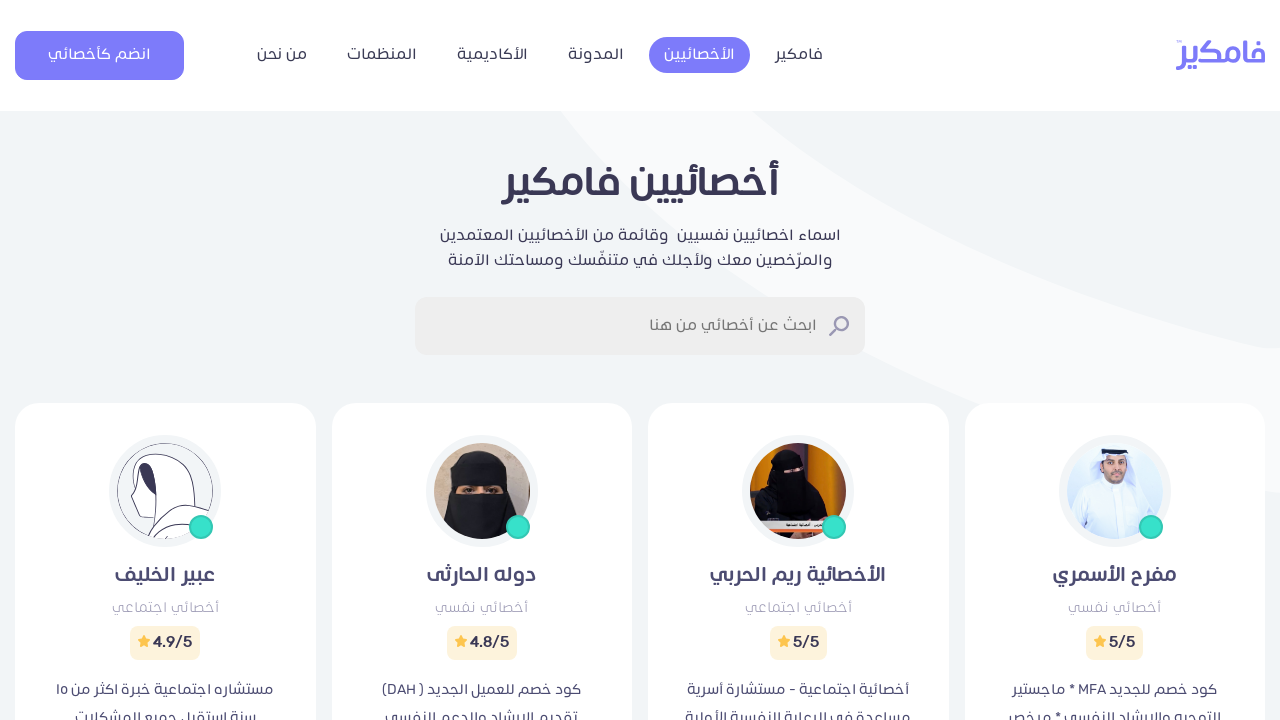

Scrolled down to View More button
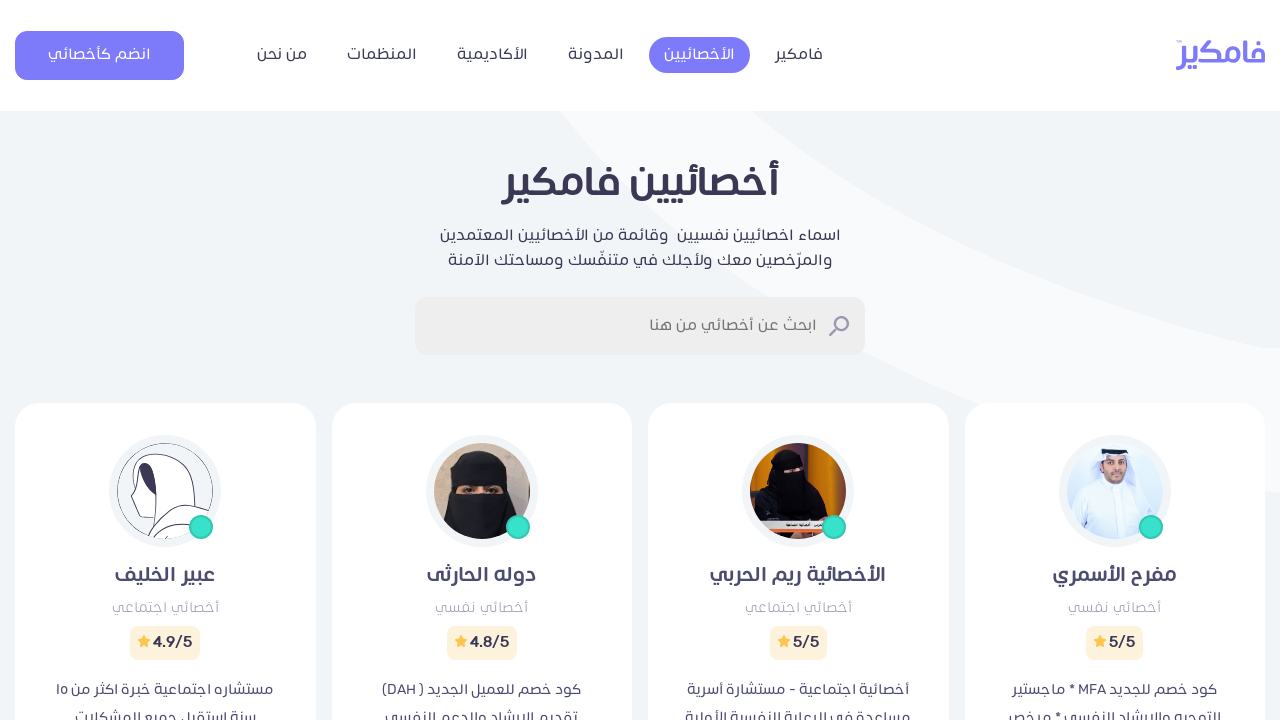

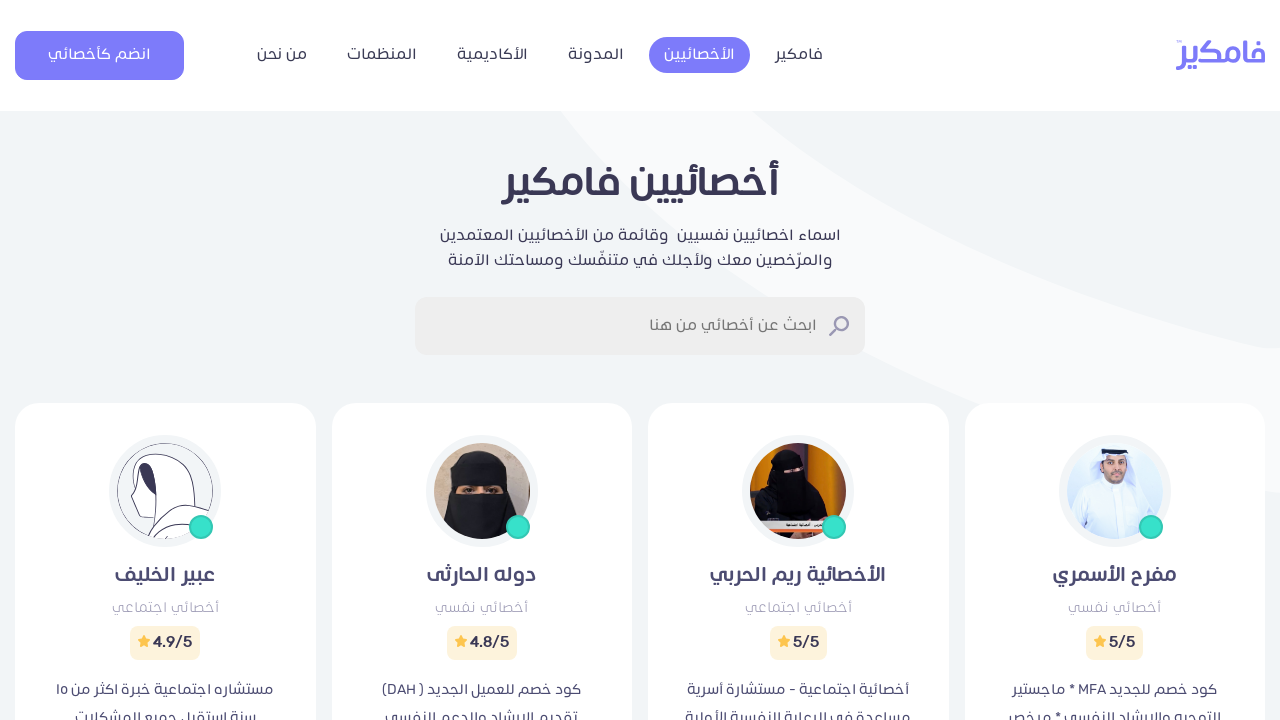